Tests mouse hover navigation on BigBasket website by hovering over category menus (Shop by, Beverages, Water) and clicking on Spring Water, then verifies the page title.

Starting URL: https://www.bigbasket.com/pc/beverages/water/spring-water/?nc=nb

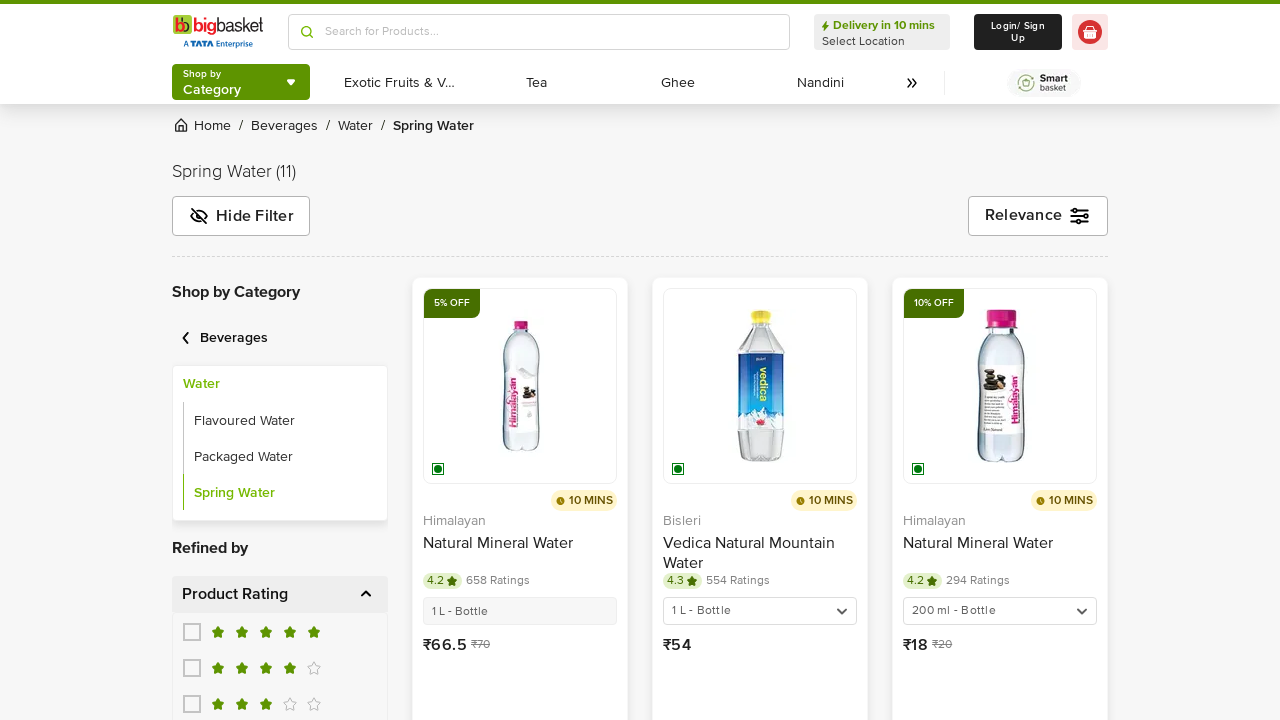

Clicked on 'Shop by' dropdown menu at (212, 74) on xpath=(//span[contains(text(),"Shop by")])[2]
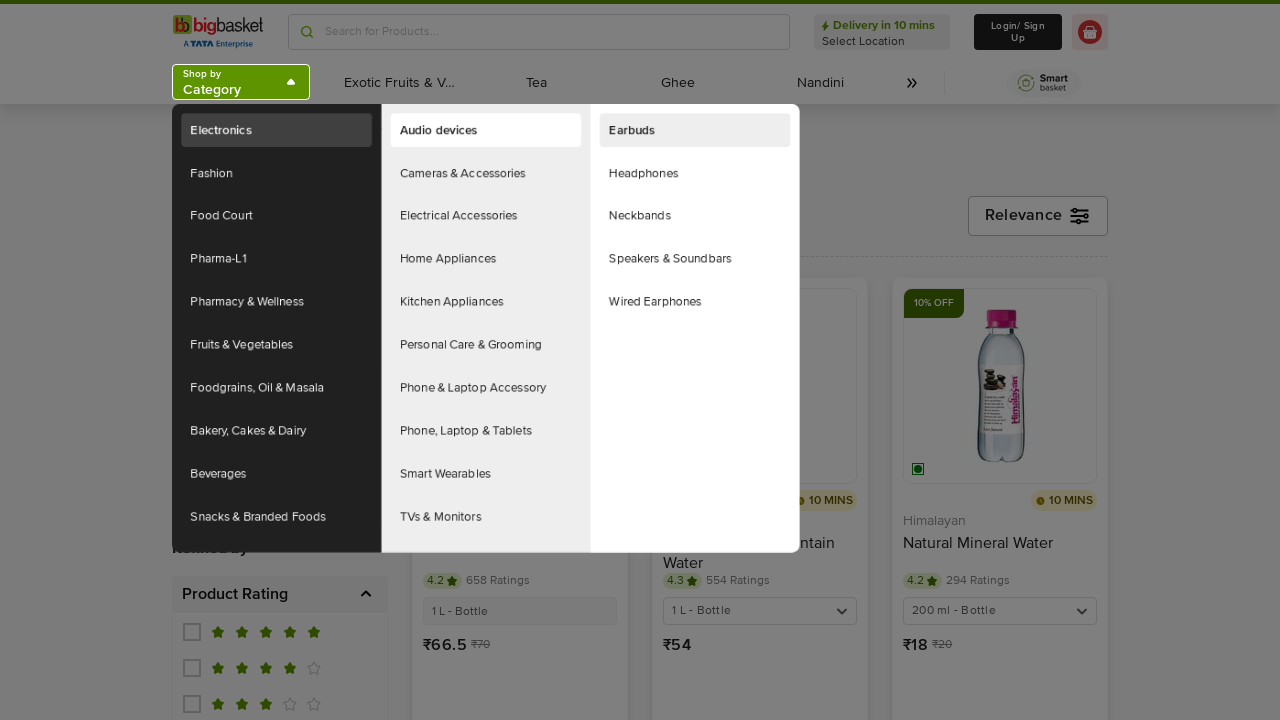

Hovered over Beverages menu item at (285, 504) on xpath=(//a[contains(text(),"Beverages")])[2]
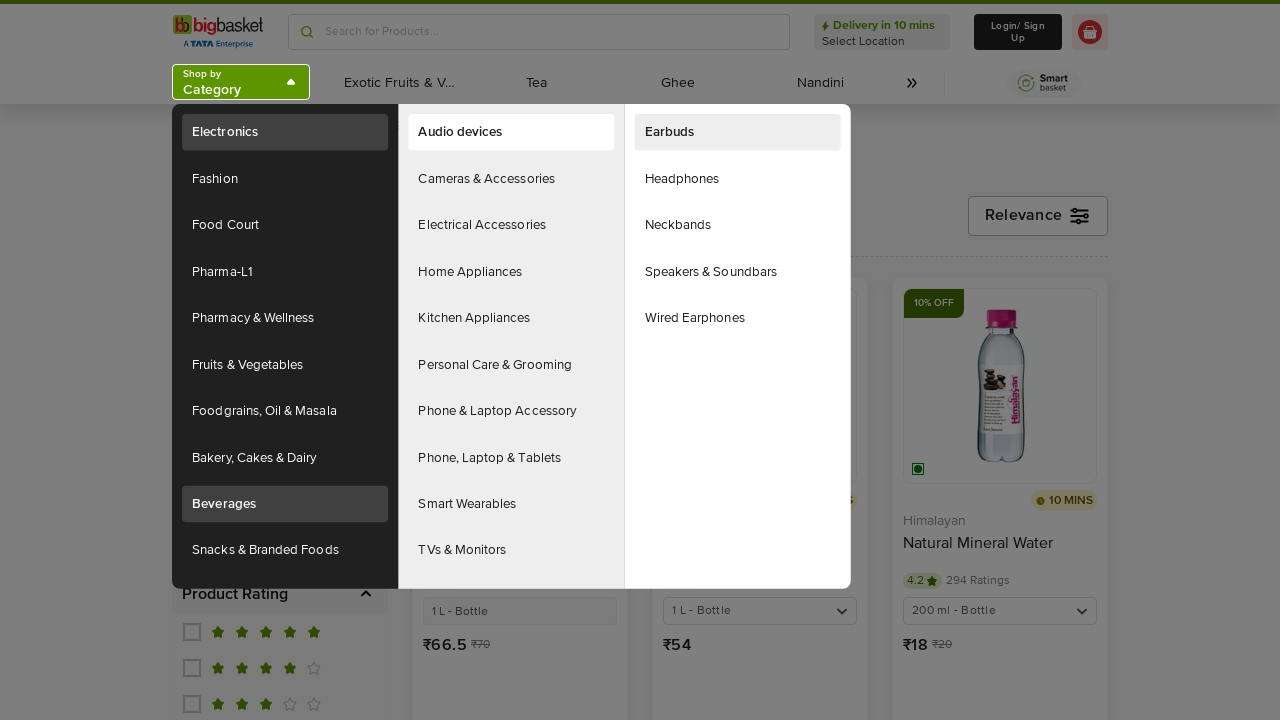

Hovered over Water submenu item at (280, 247) on xpath=(//a[text()="Water"])[1]
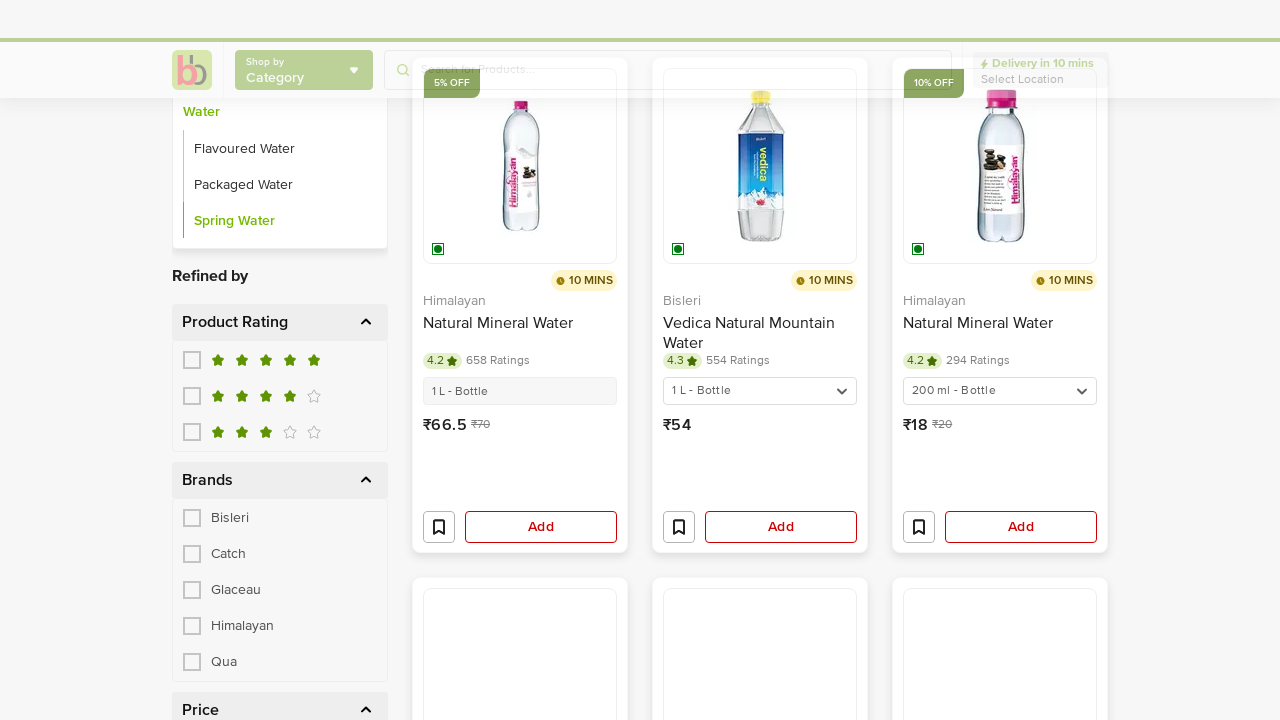

Clicked on Spring Water option at (234, 182) on xpath=//a[contains(text(),"Spring Water")]
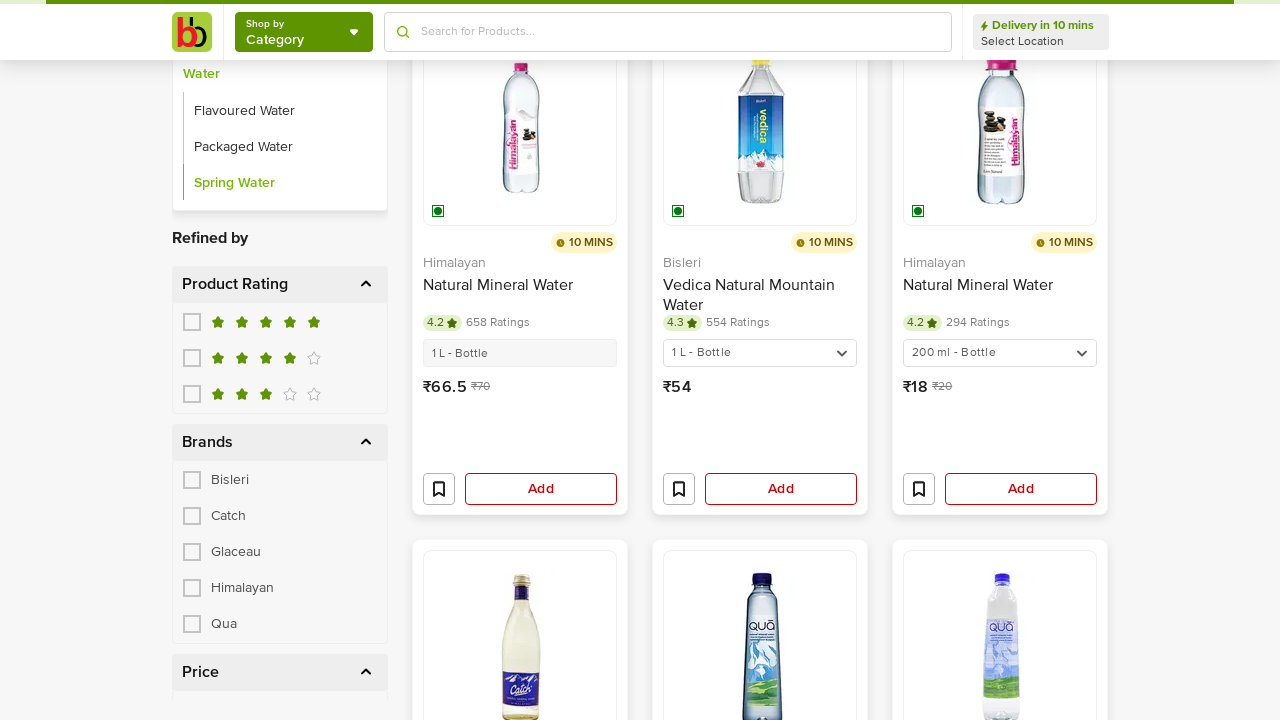

Waited for Spring Water page title to load
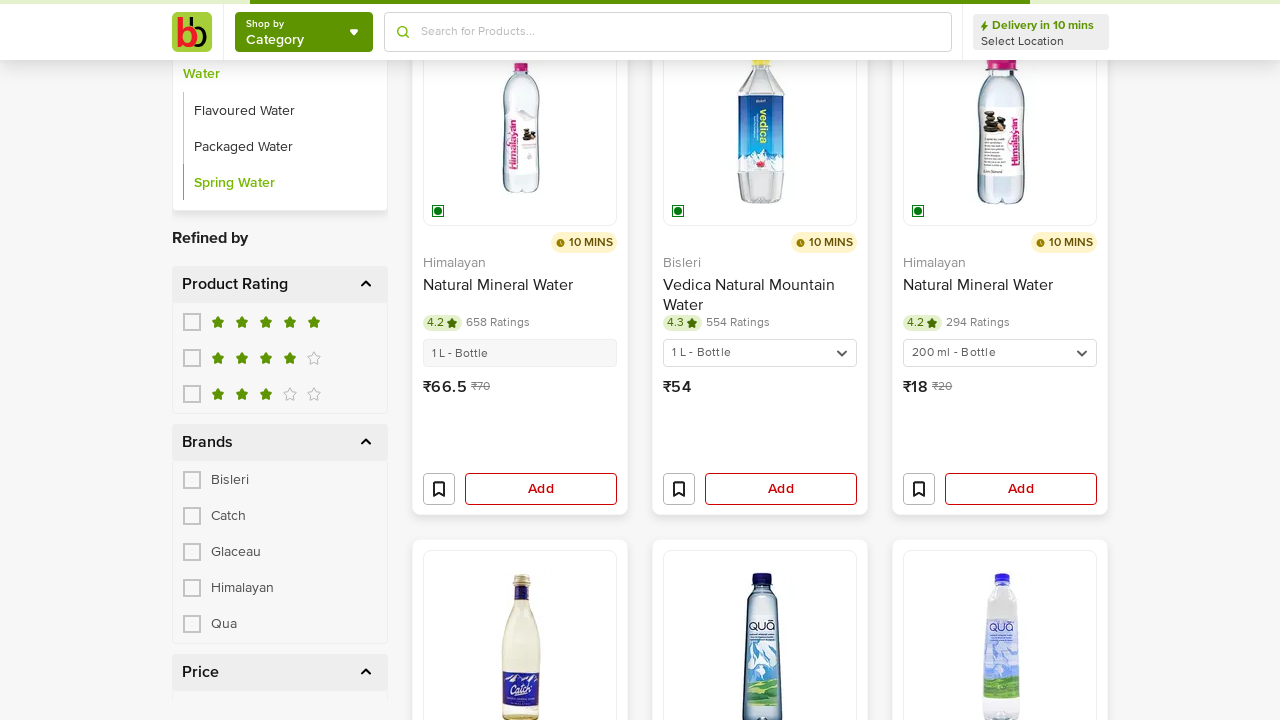

Retrieved Spring Water page title text
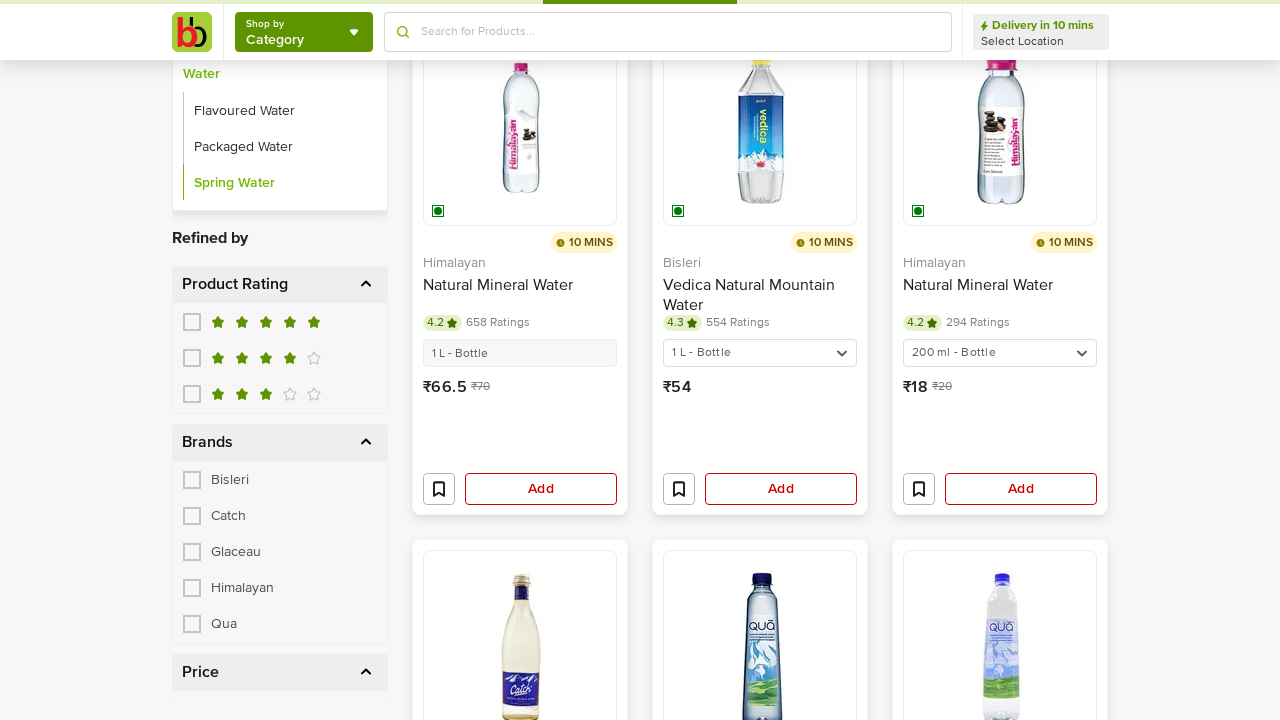

Verified page title is 'Spring Water'
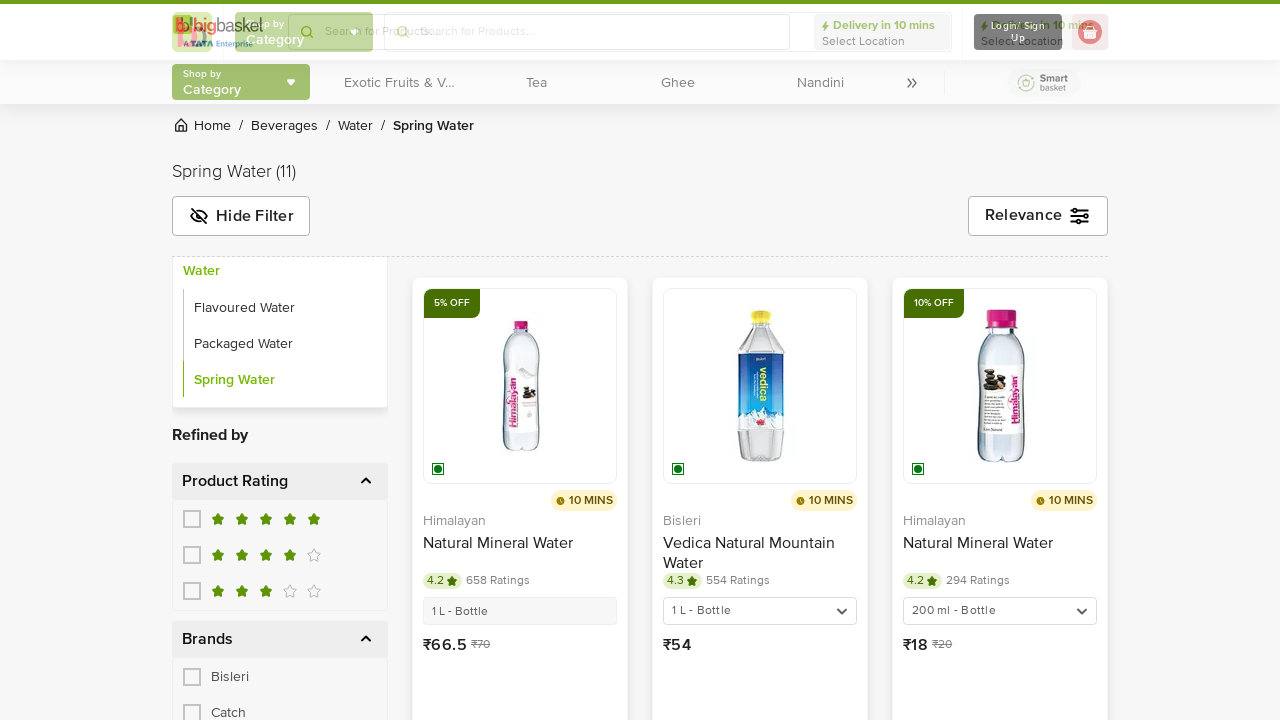

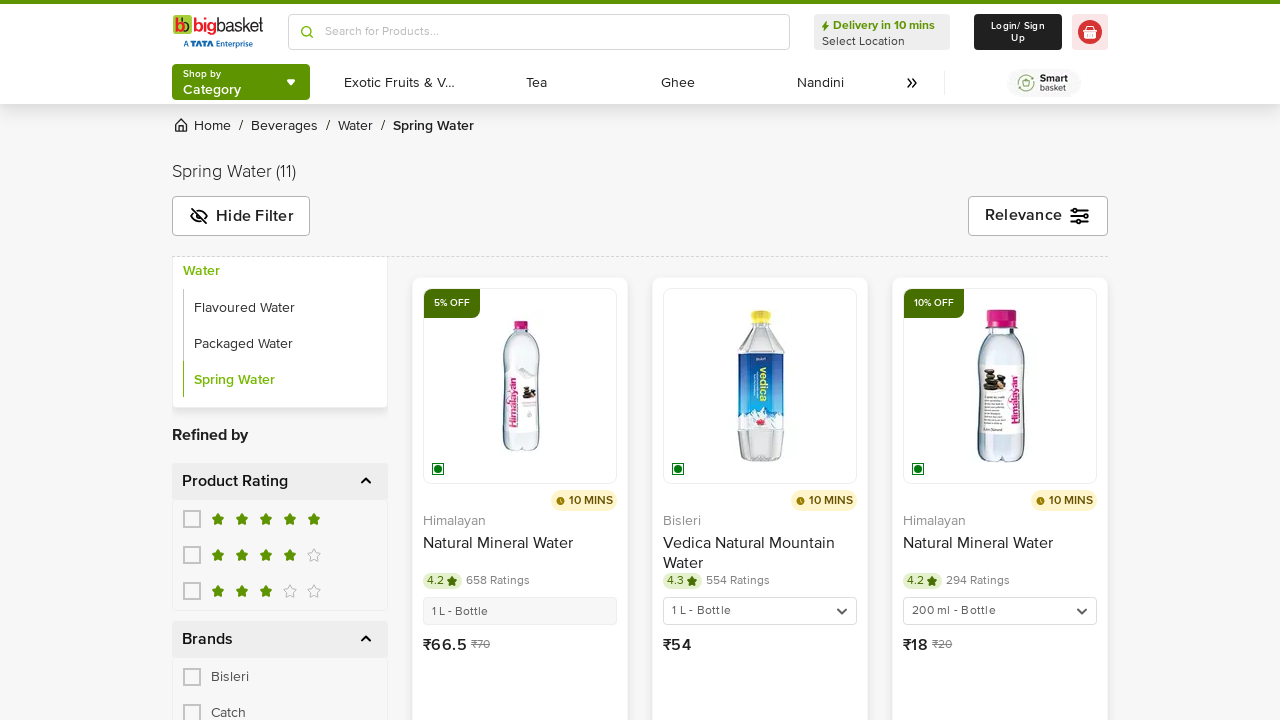